Tests infinite scroll functionality by scrolling down the page multiple times and verifying that more paragraph elements load dynamically.

Starting URL: https://bonigarcia.dev/selenium-webdriver-java/infinite-scroll.html

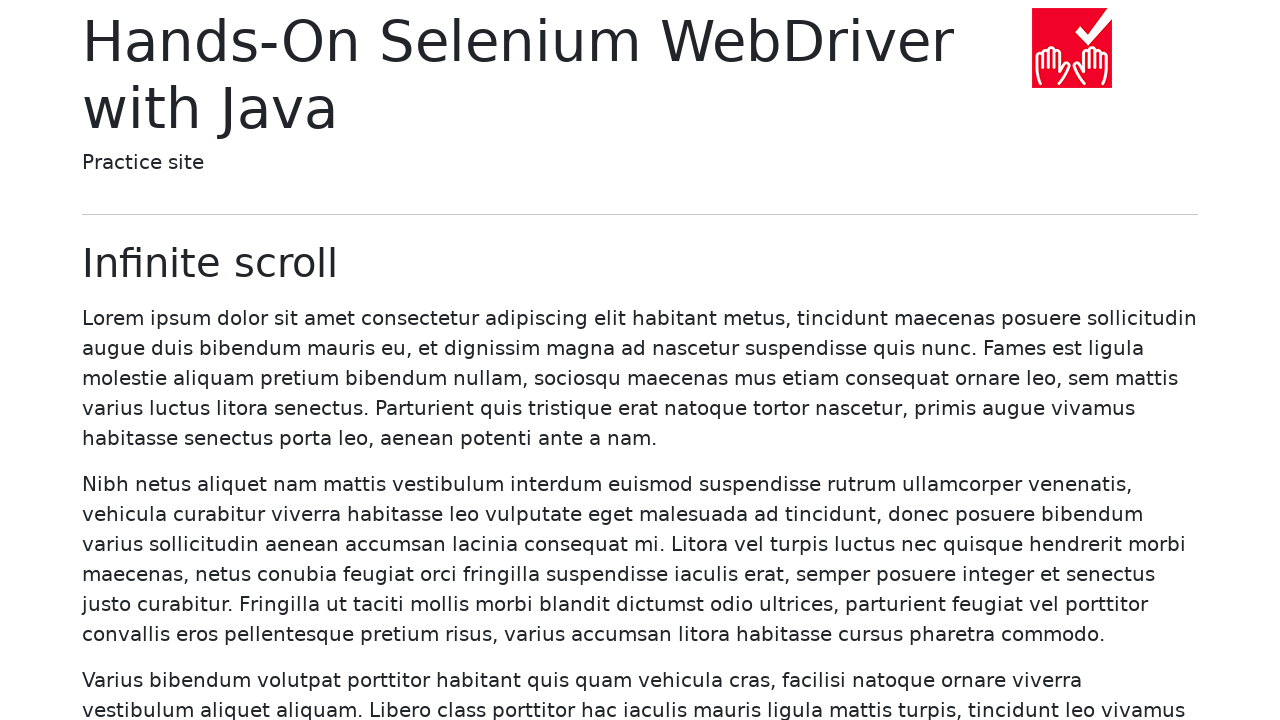

Waited for initial paragraph element to load
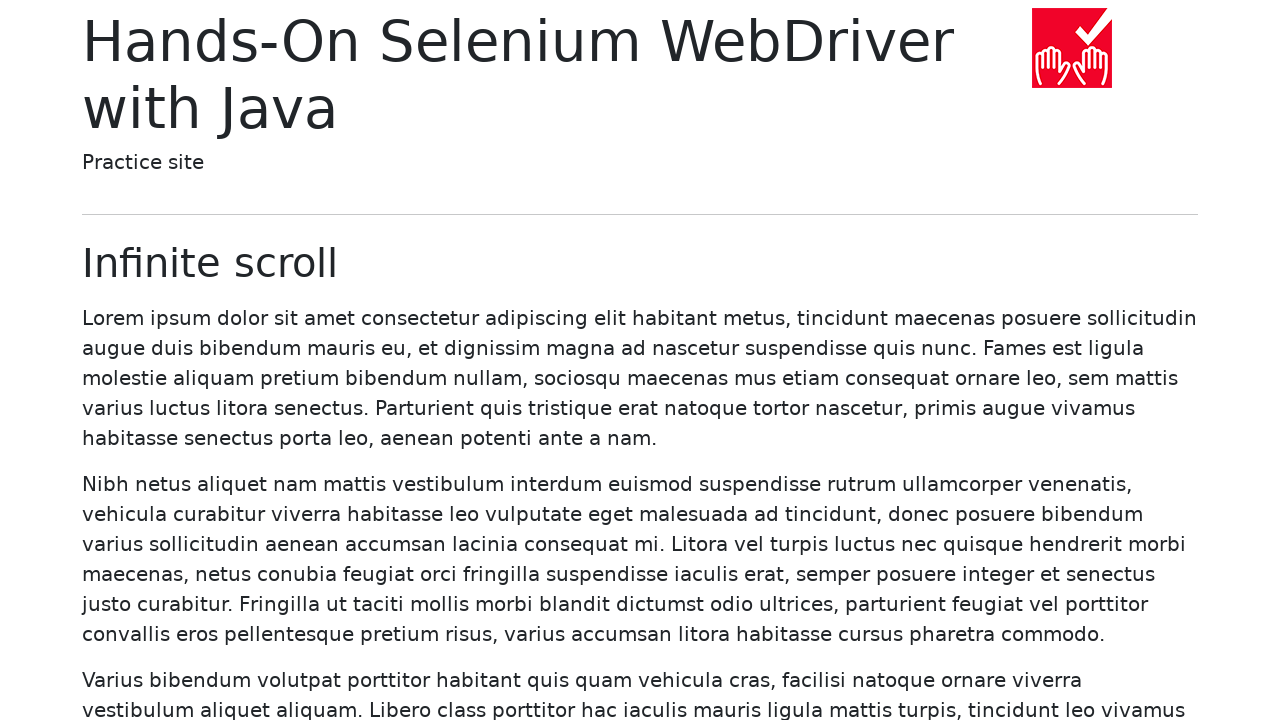

Retrieved initial paragraph count: 20 paragraphs
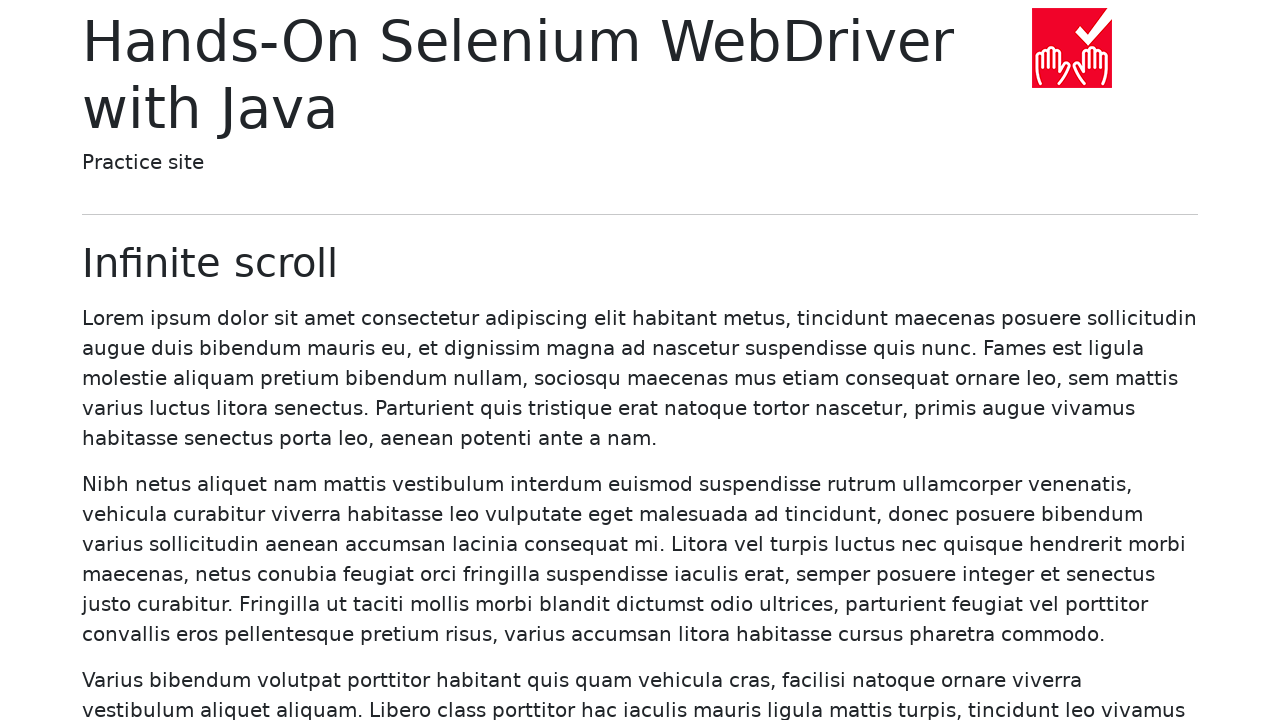

Scrolled to last paragraph to trigger infinite scroll loading
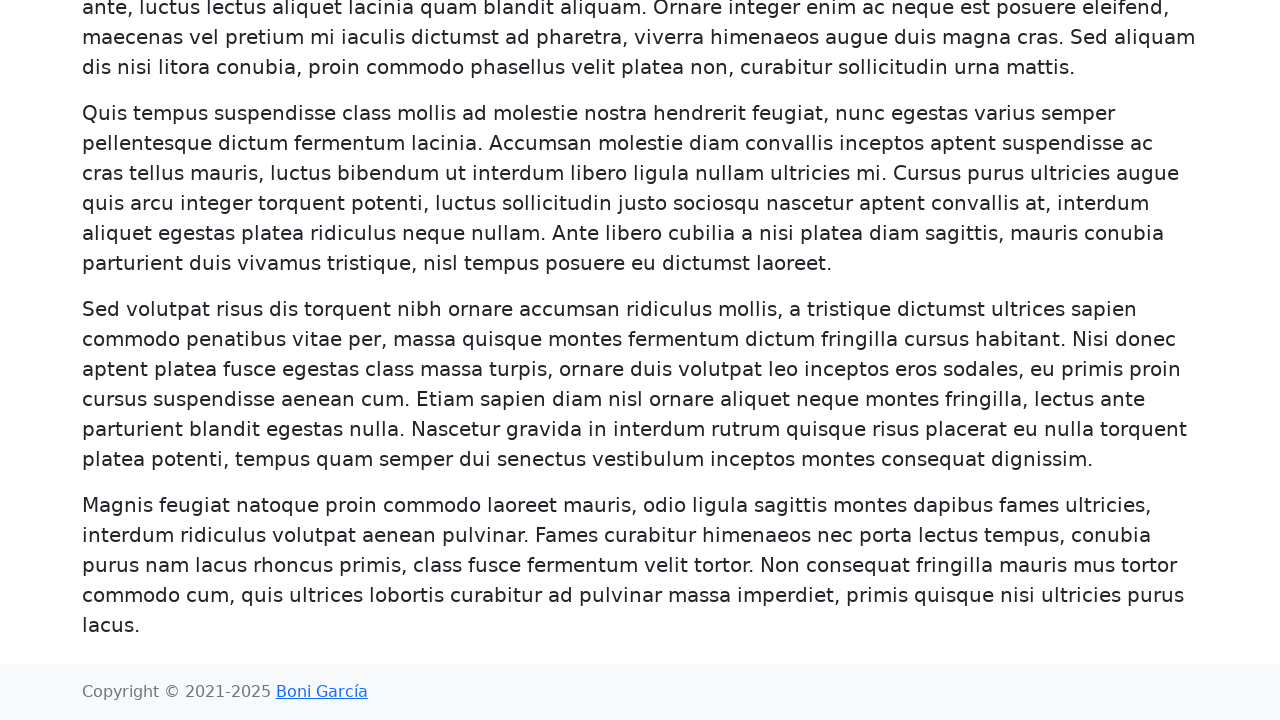

Waited 1000ms for new content to load after first scroll
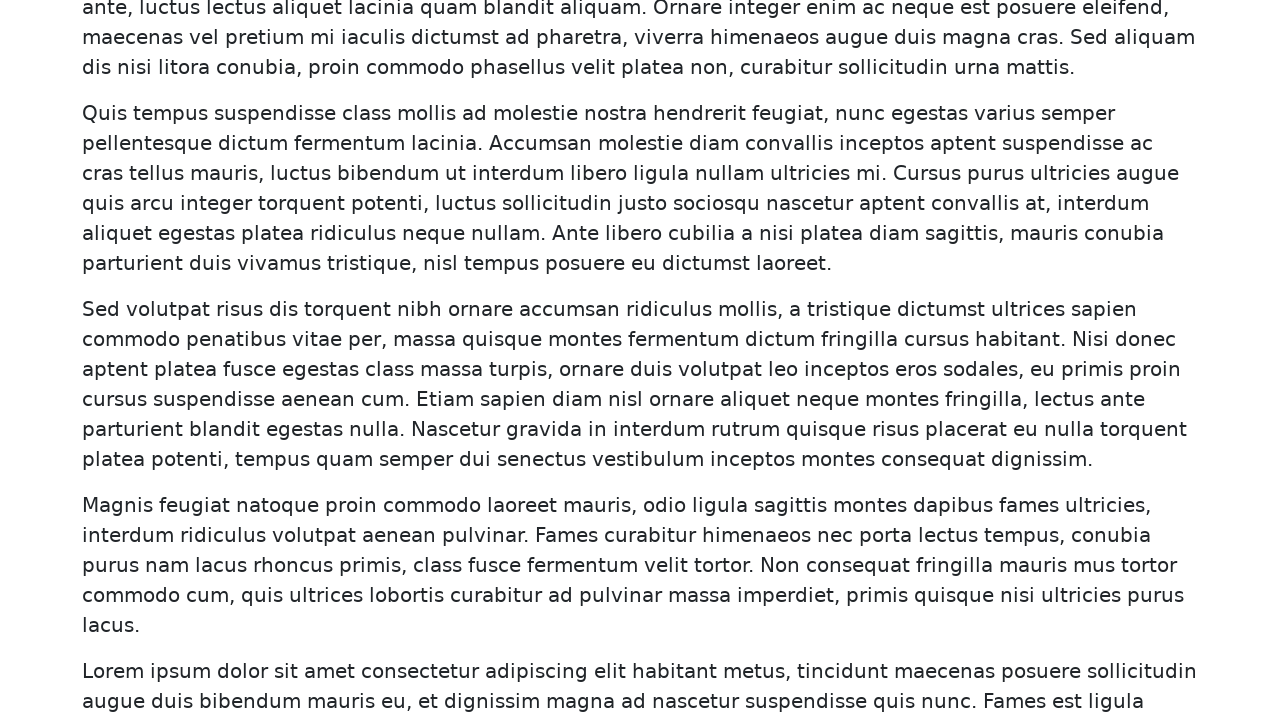

Retrieved paragraph count after first scroll: 40 paragraphs
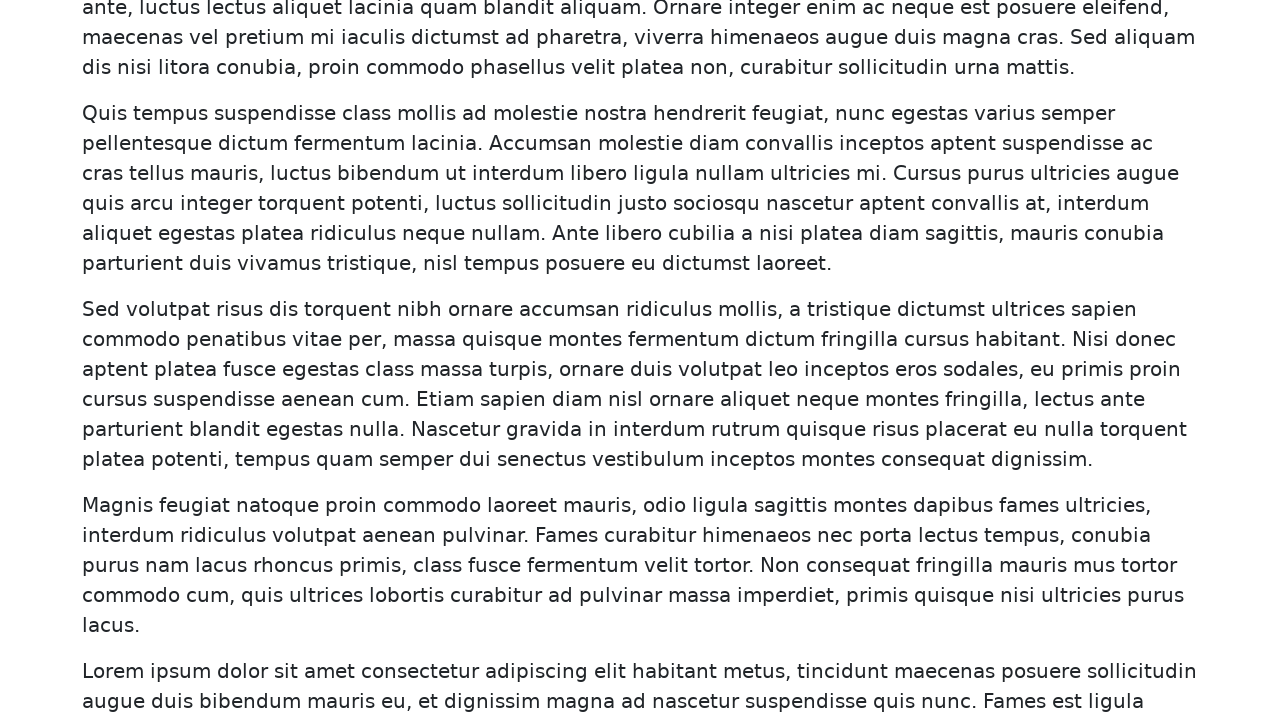

Verified more paragraphs loaded: 40 > 20
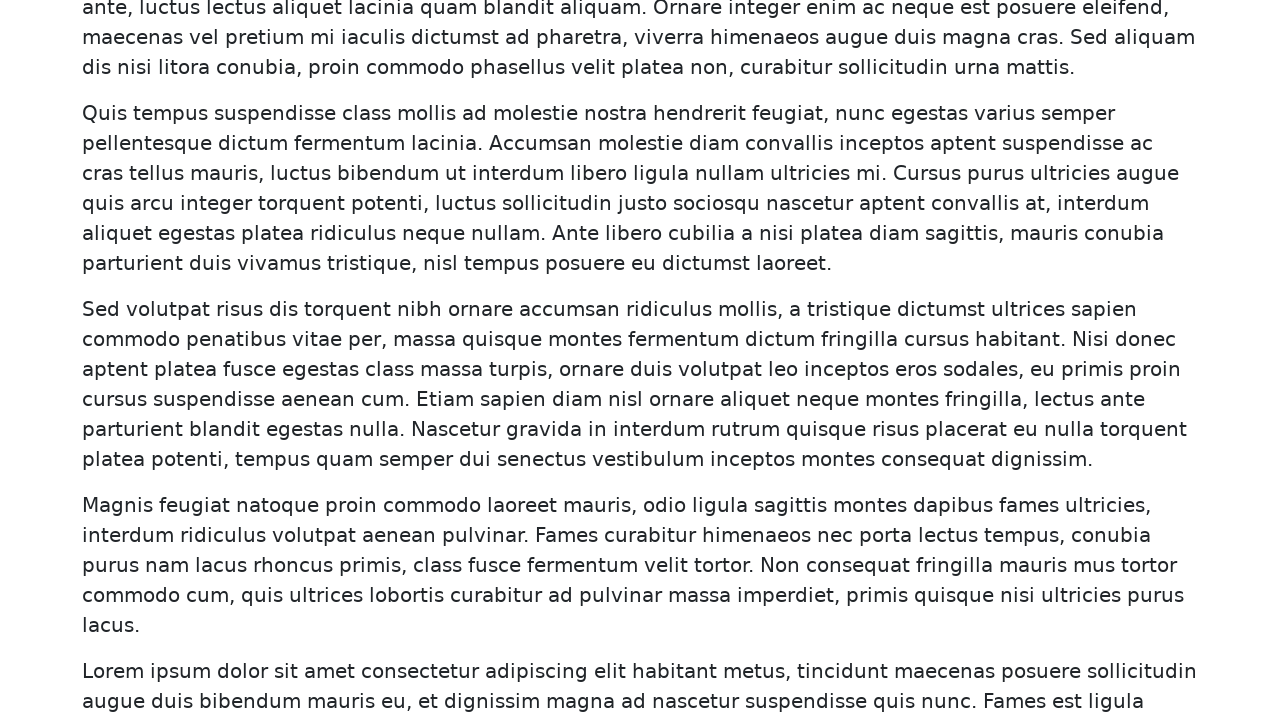

Scrolled to last paragraph again to trigger more content loading
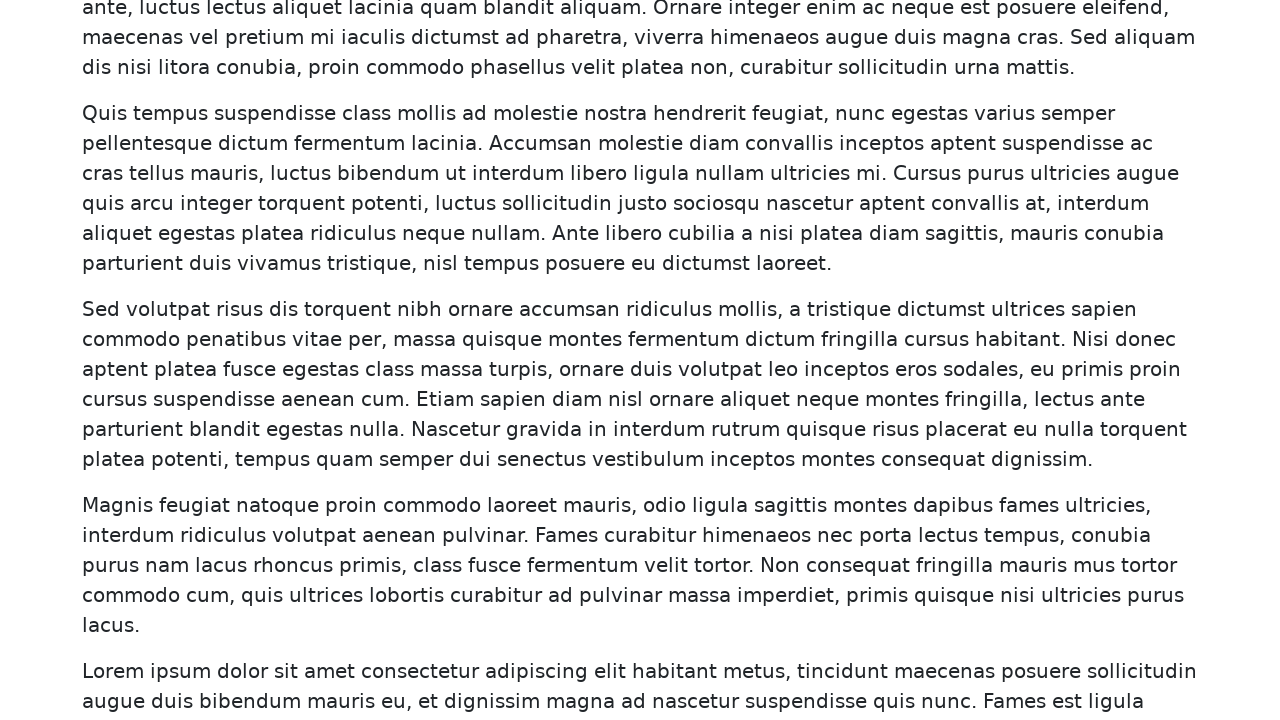

Waited 1000ms for new content to load after second scroll
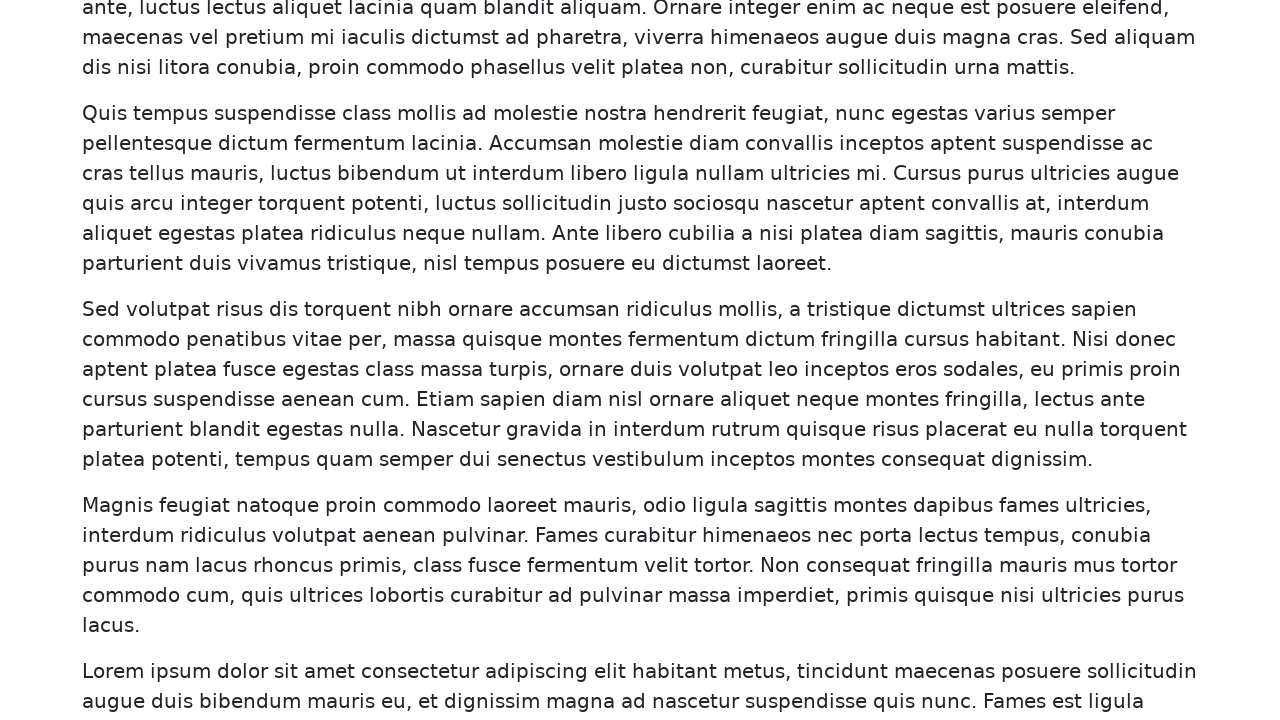

Retrieved paragraph count after second scroll: 60 paragraphs
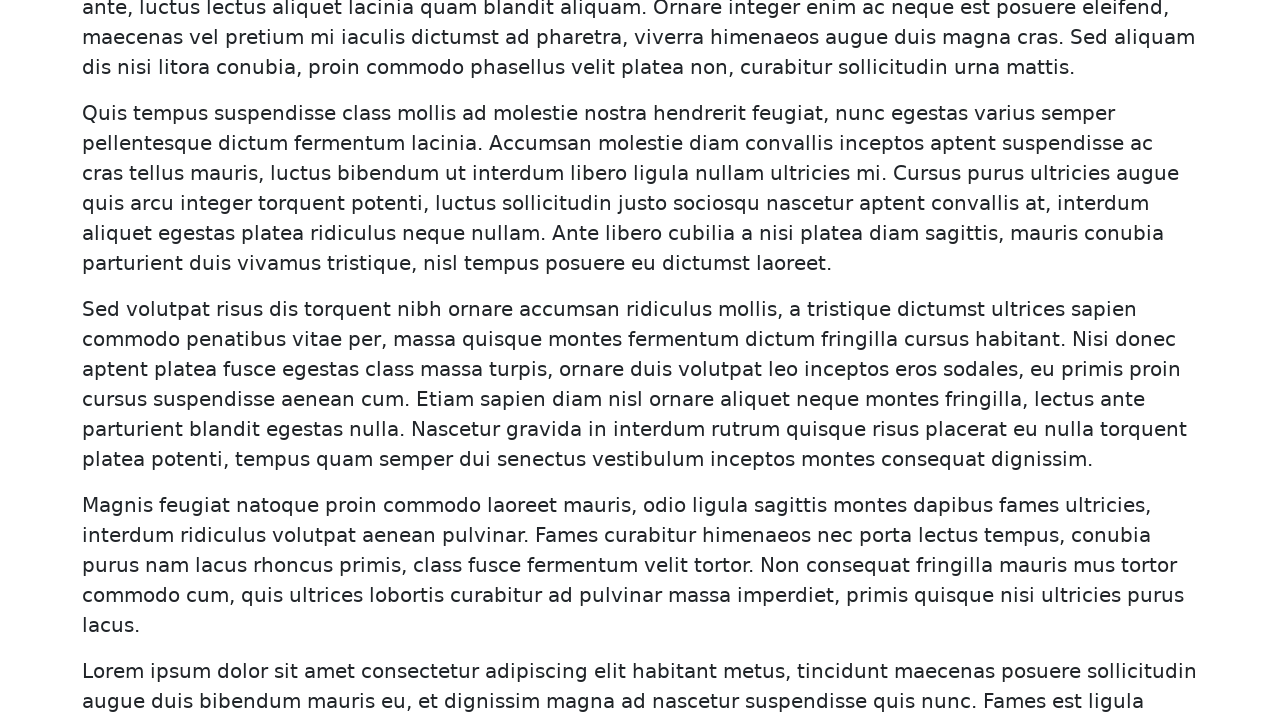

Verified more paragraphs loaded on second scroll: 60 > 40
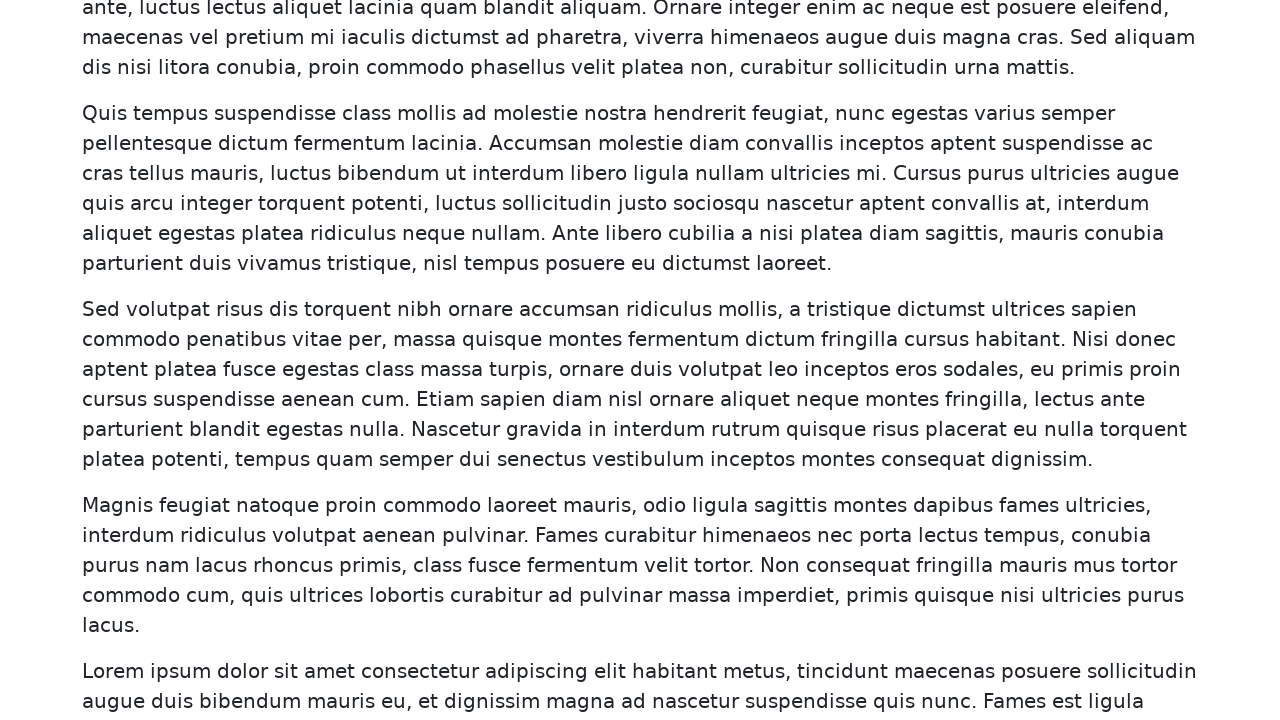

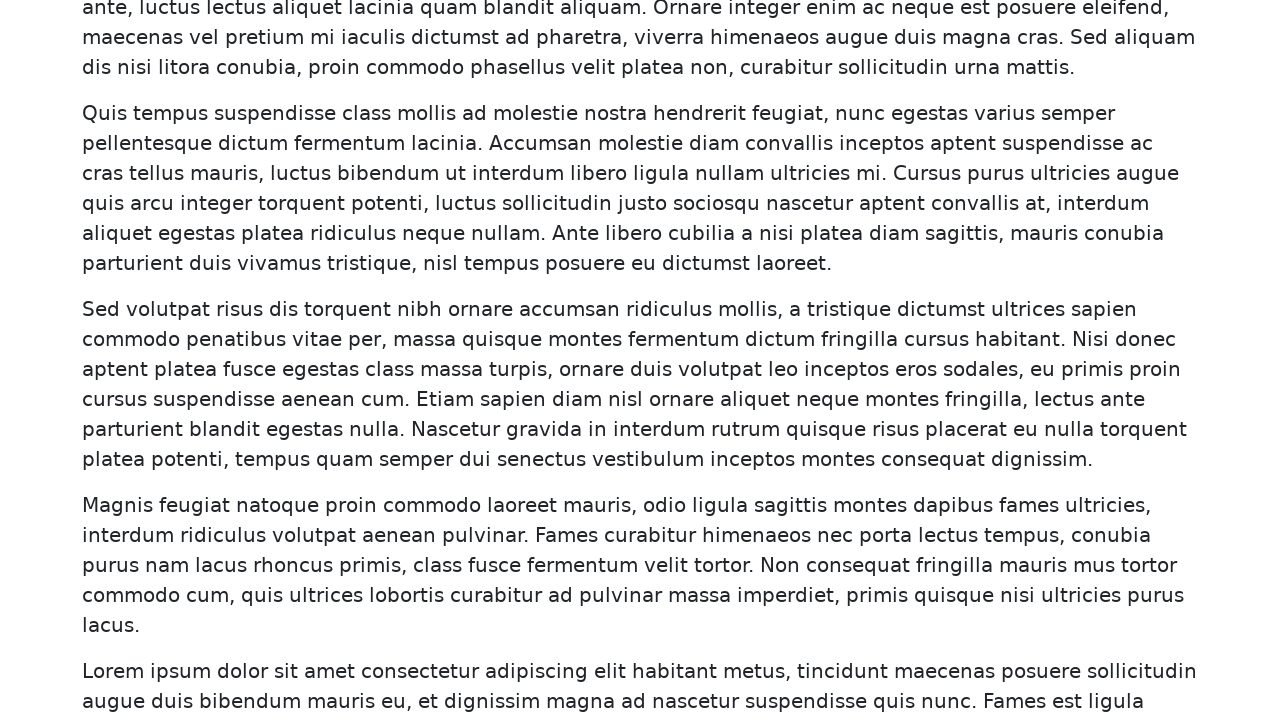